Tests iframe handling by switching to an iframe on W3Schools tryit page, clicking a button inside the iframe, then switching back to the main content and clicking the home link.

Starting URL: https://www.w3schools.com/js/tryit.asp?filename=tryjs_myfirst

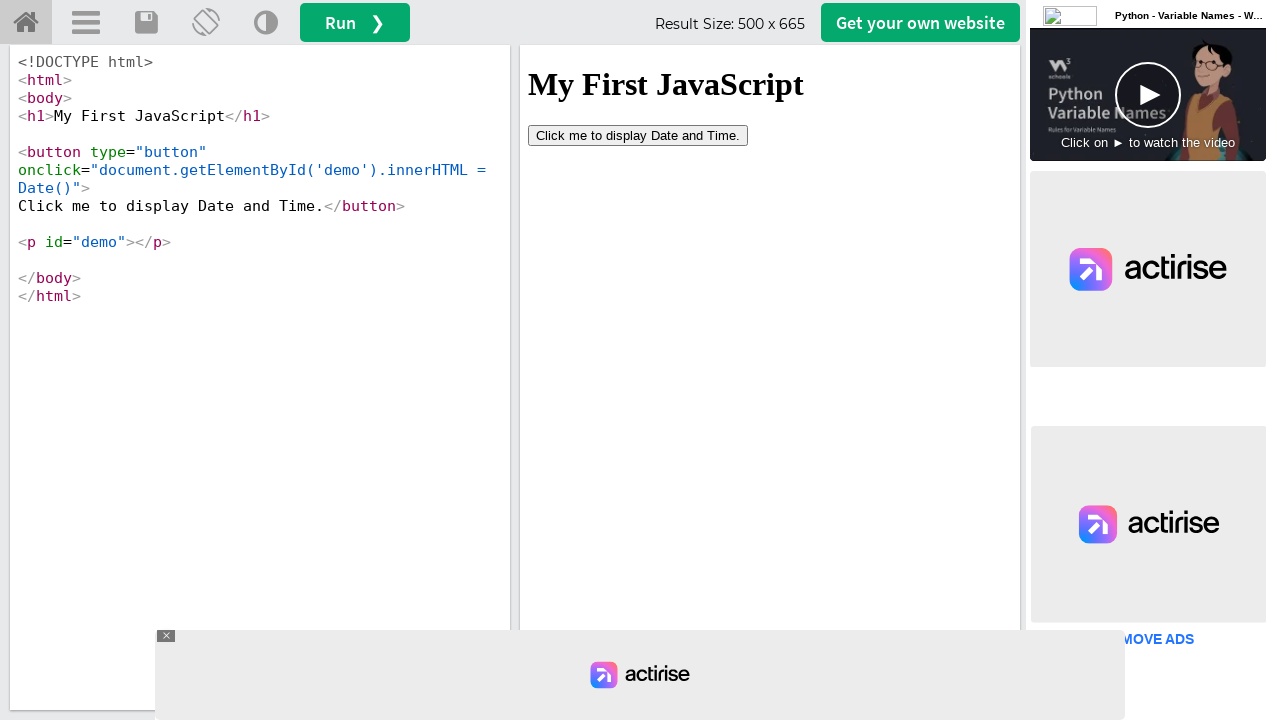

Located iframe with ID 'iframeResult'
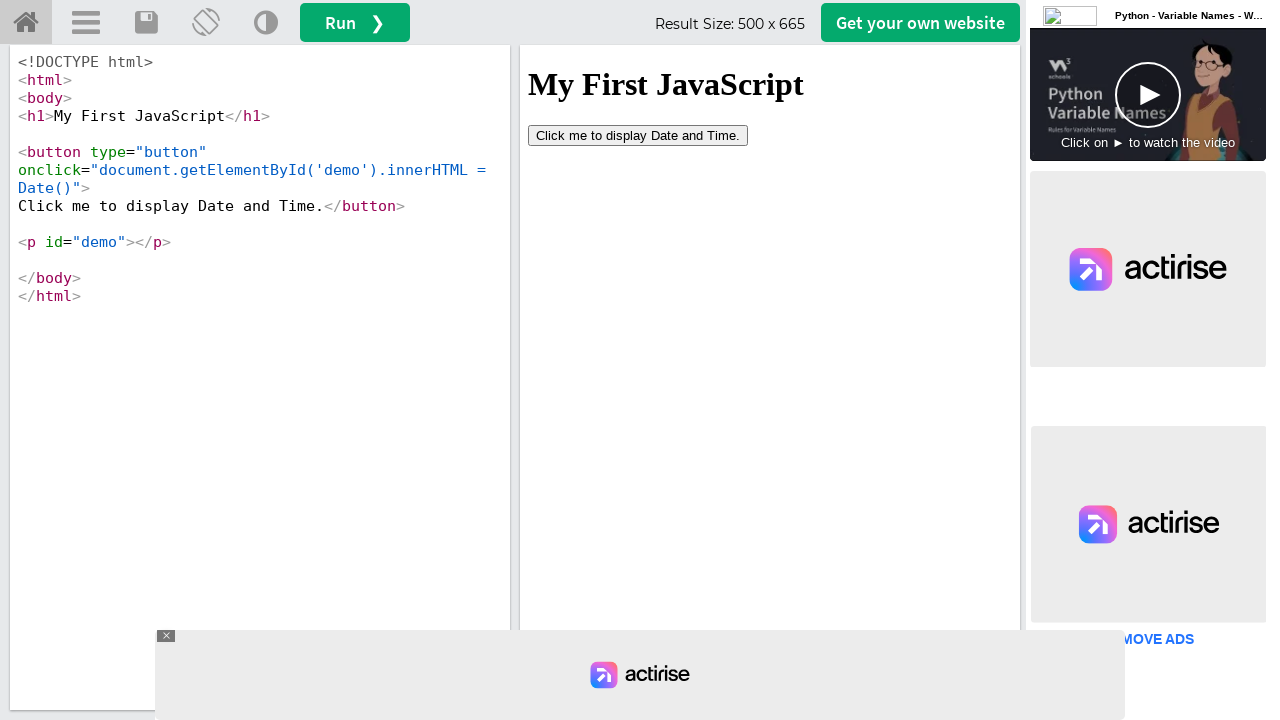

Clicked button inside the iframe at (638, 135) on #iframeResult >> internal:control=enter-frame >> button[type='button']
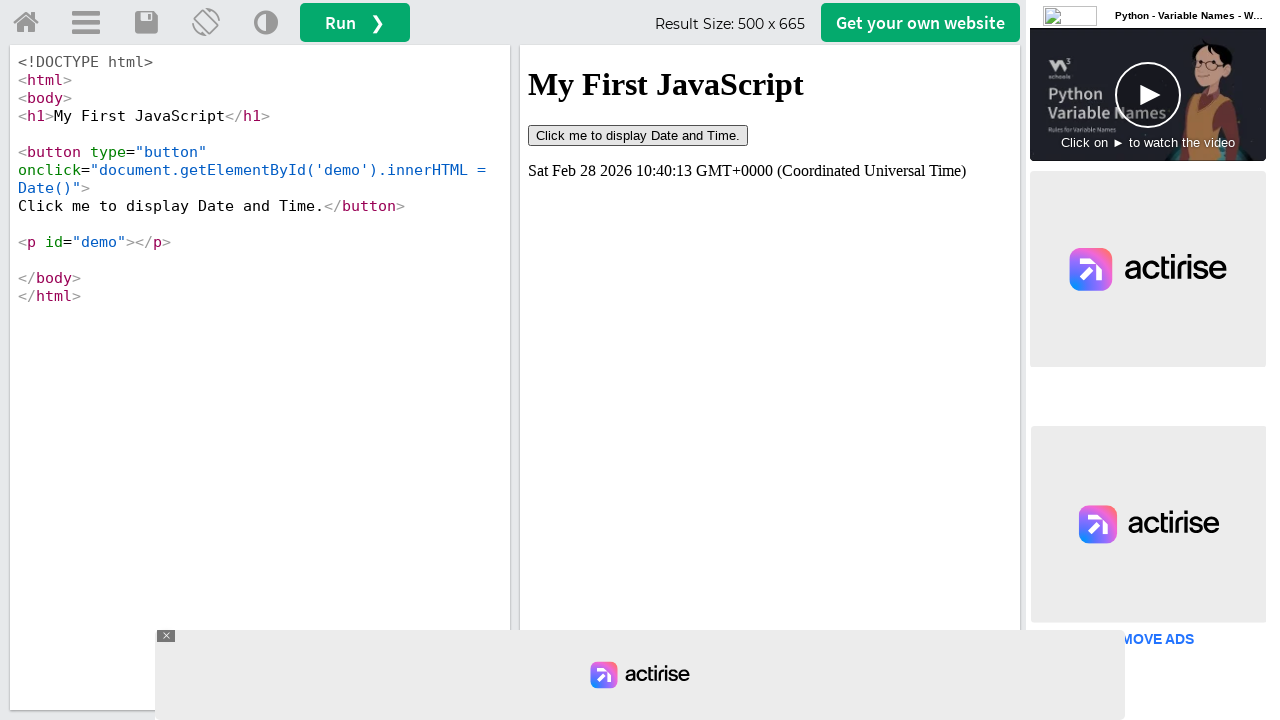

Clicked W3Schools home link in main content at (26, 23) on a[title='w3schools.com Home']
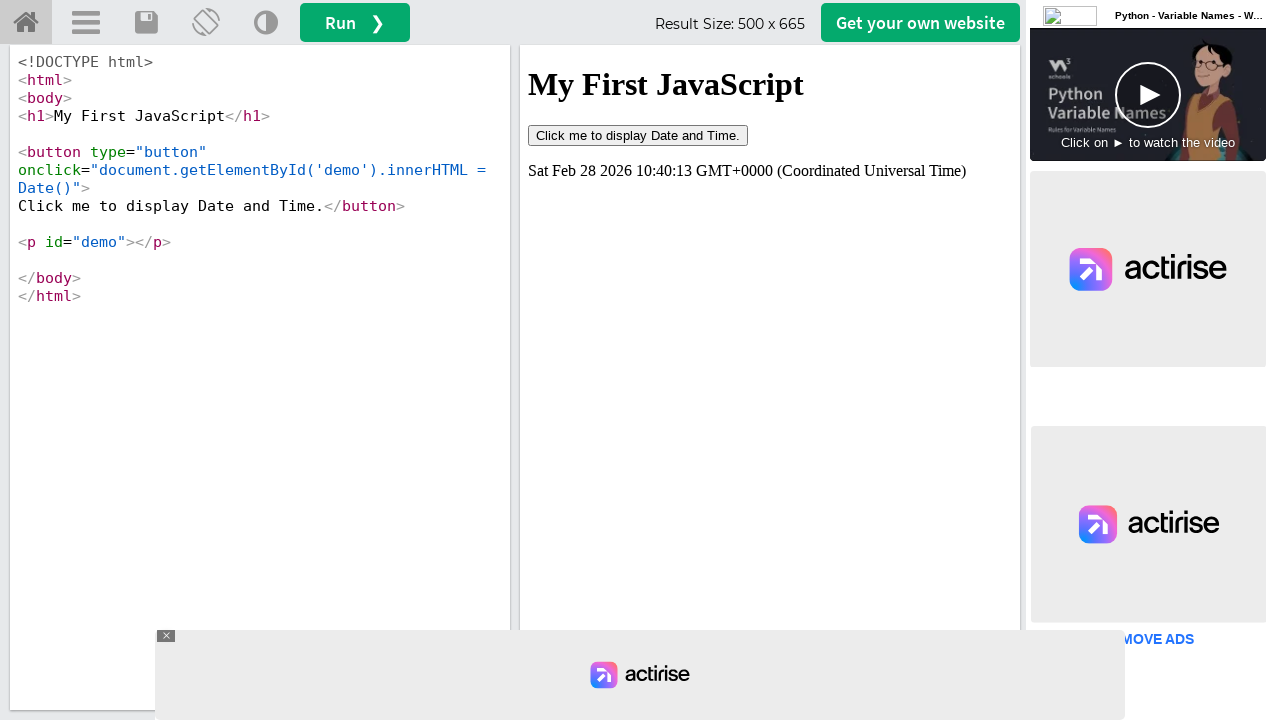

Page load completed after navigation to home
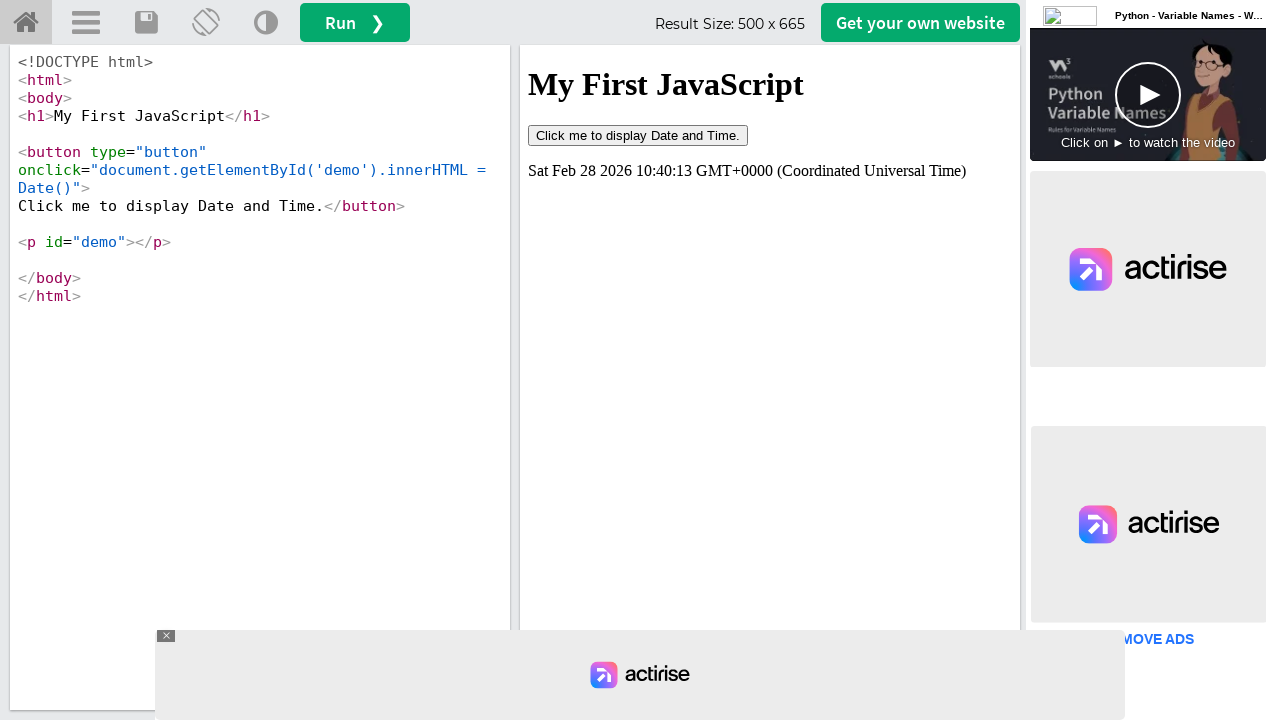

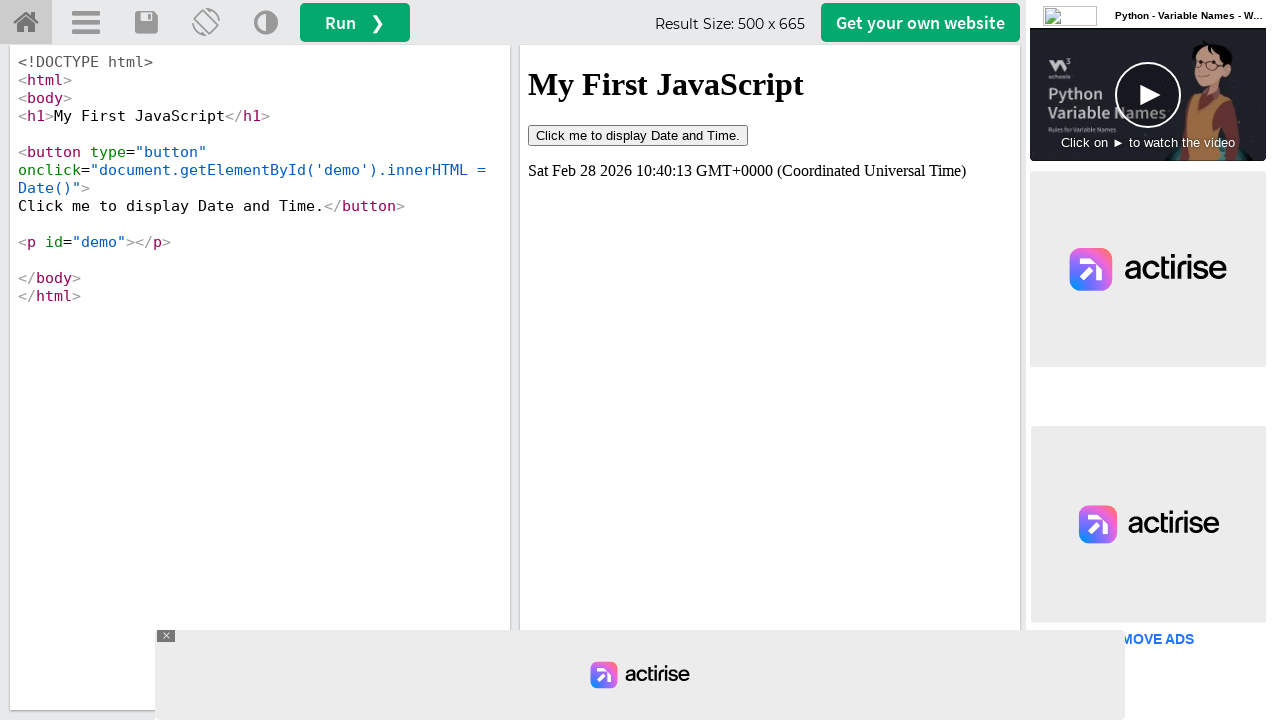